Tests cookie manipulation by adding custom cookies to YouTube and refreshing the page to apply them

Starting URL: http://www.youtube.com

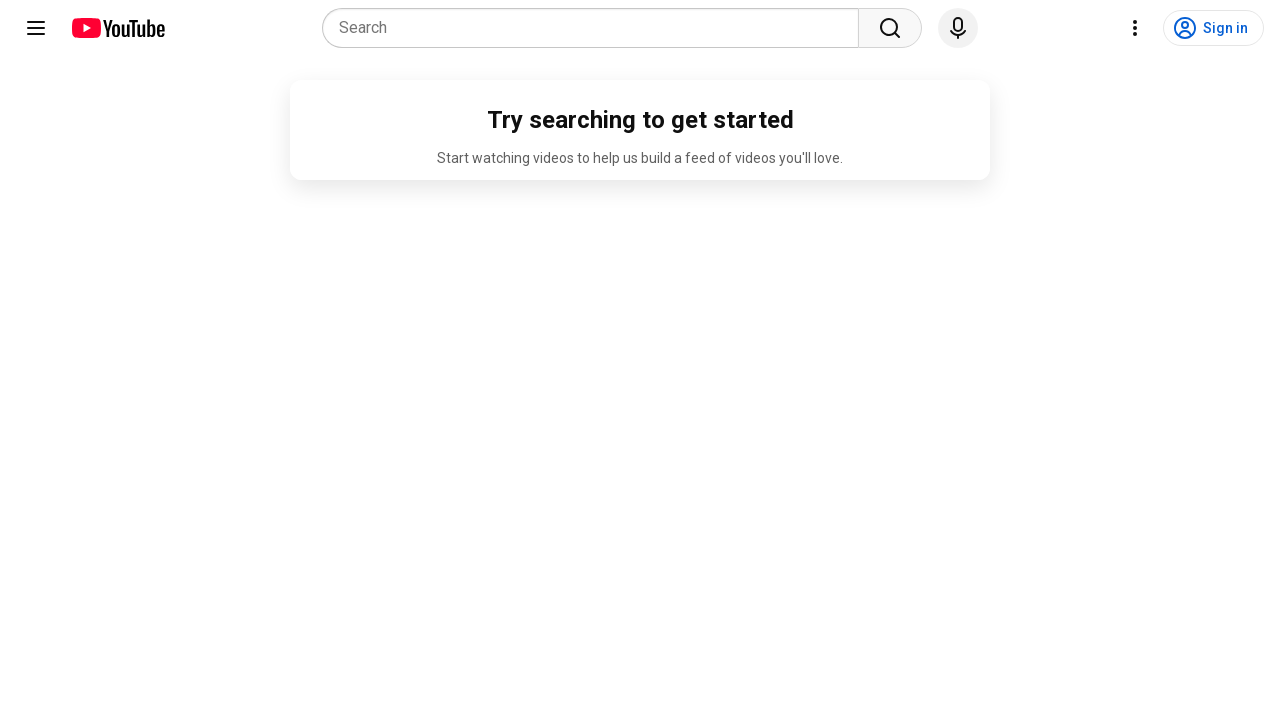

Added custom session cookie to YouTube domain
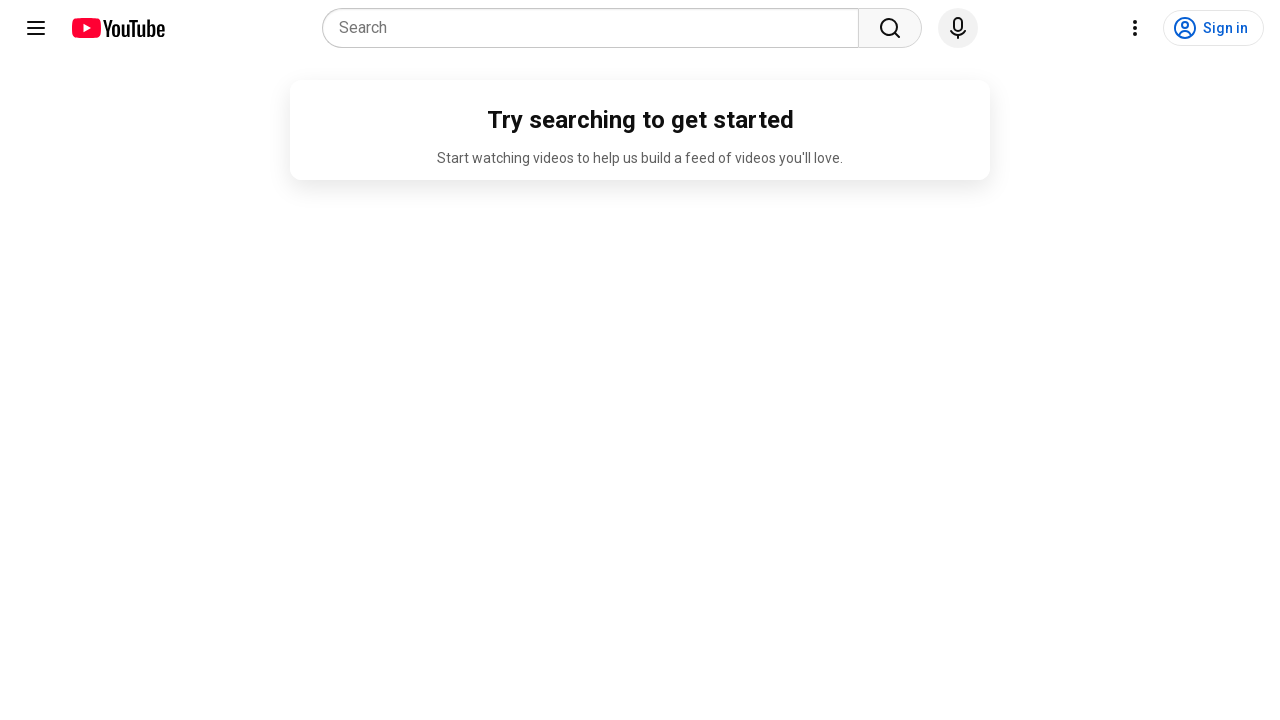

Added custom session-id-time cookie with expiration set to tomorrow and secure flag enabled
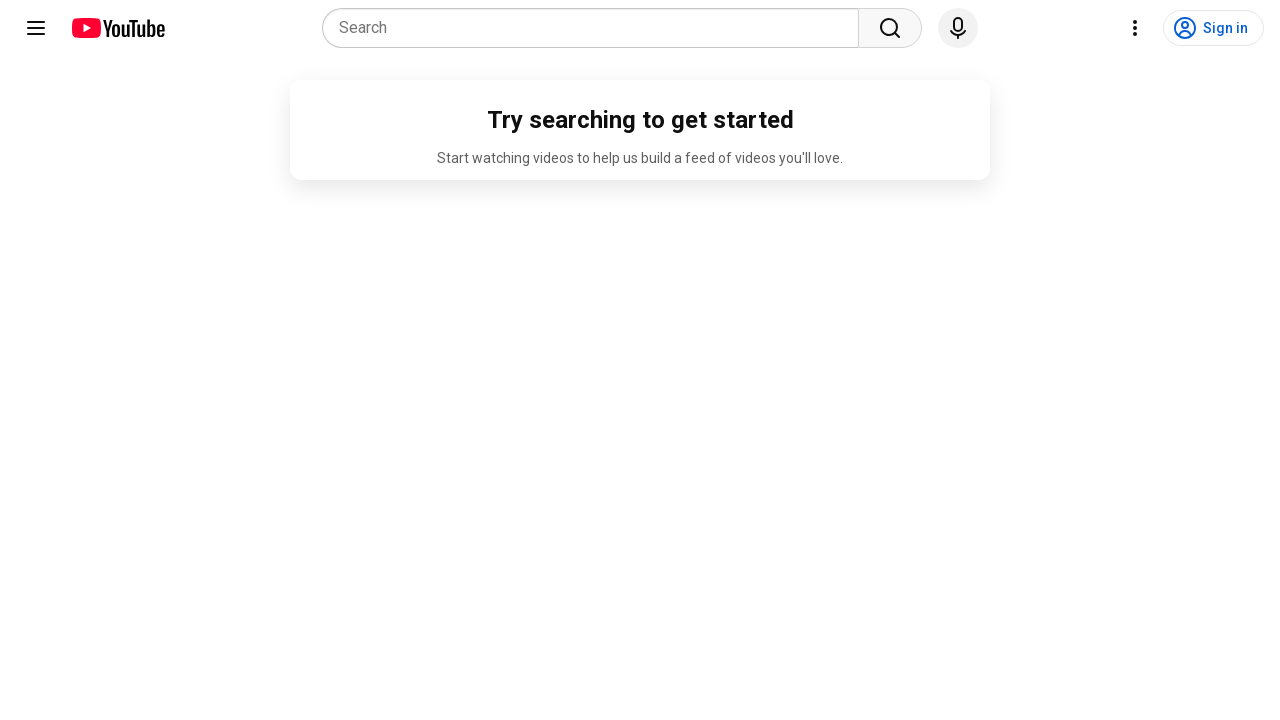

Reloaded page to apply cookies
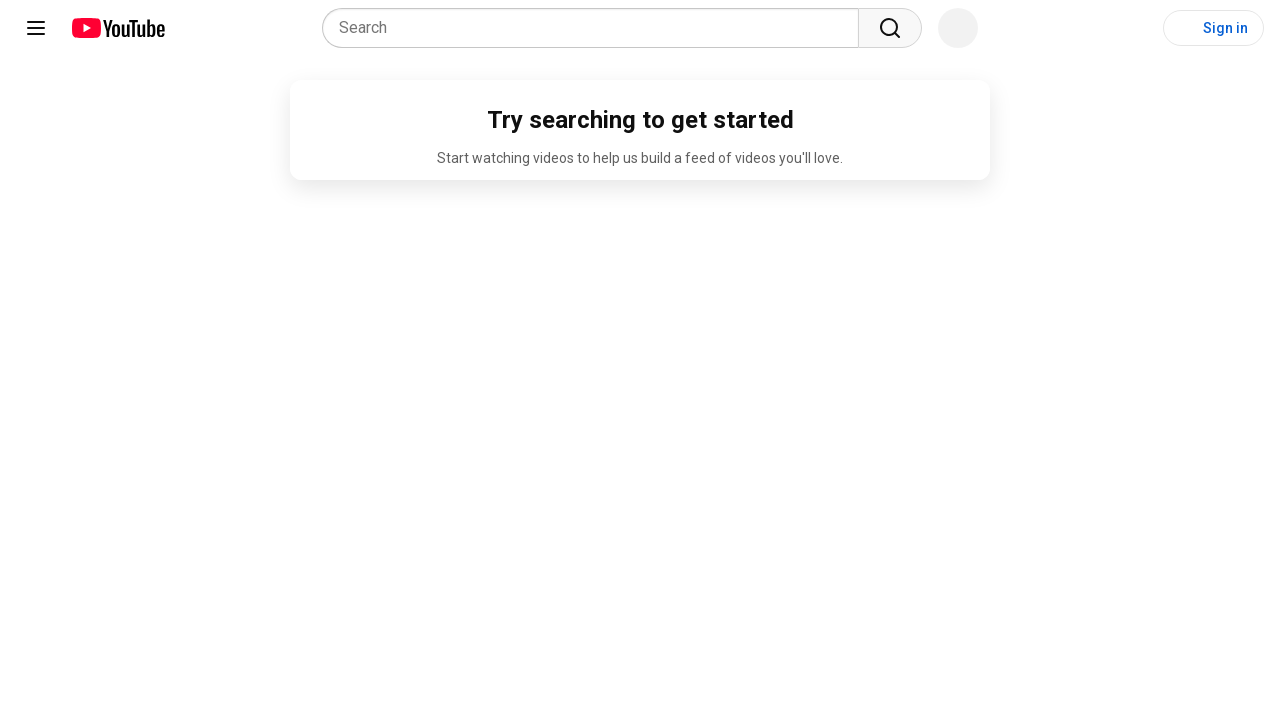

Page loaded after refresh with cookies applied
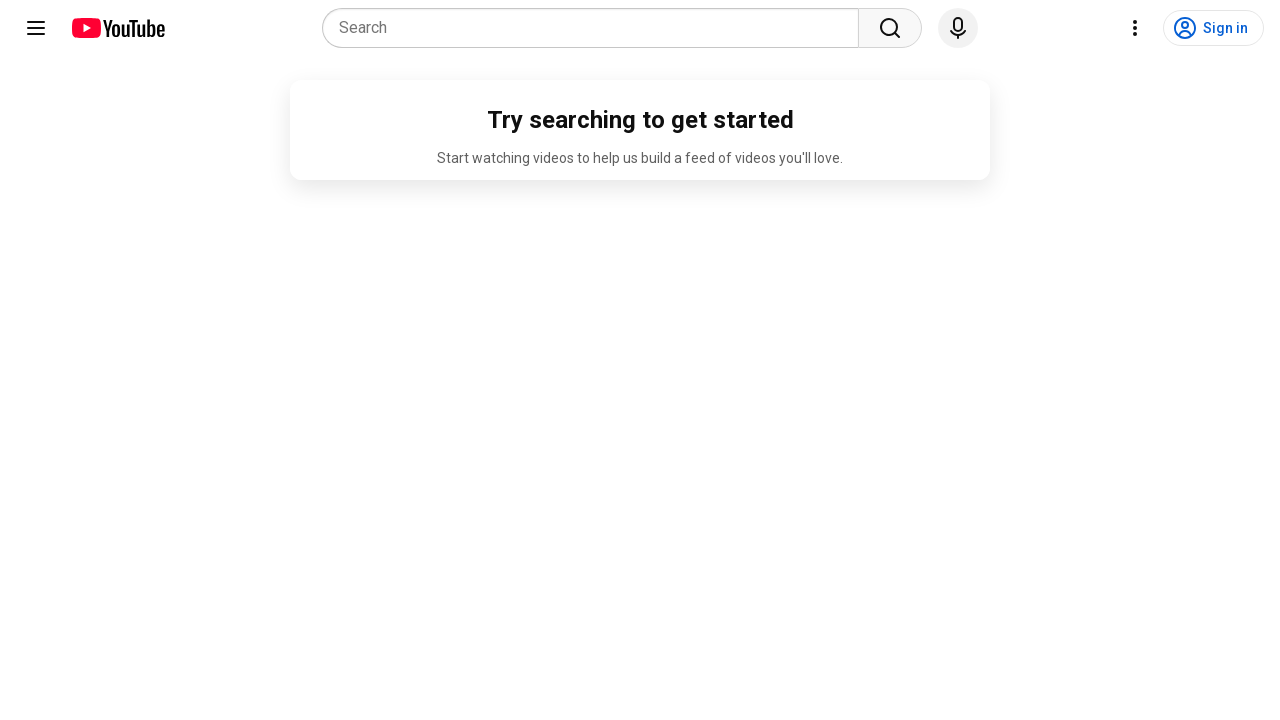

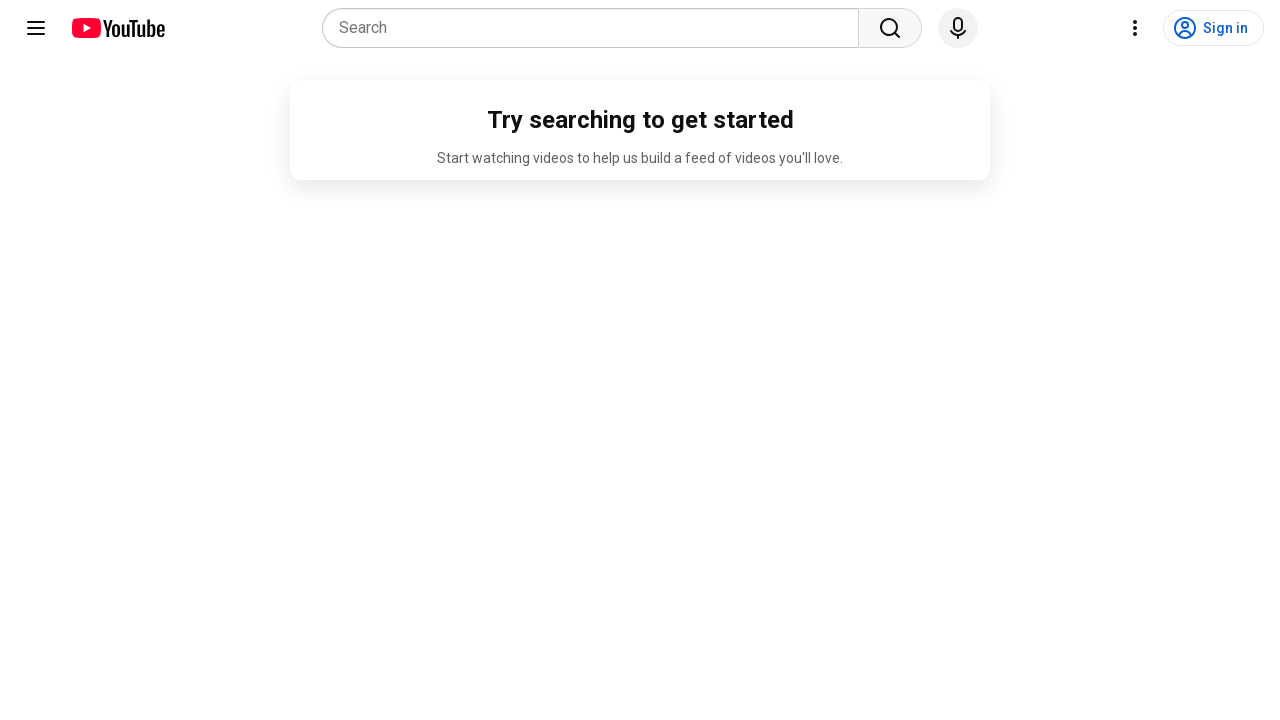